Demonstrates selecting multiple items using Ctrl+click on a jQuery UI selectable list

Starting URL: https://jqueryui.com/selectable/#default

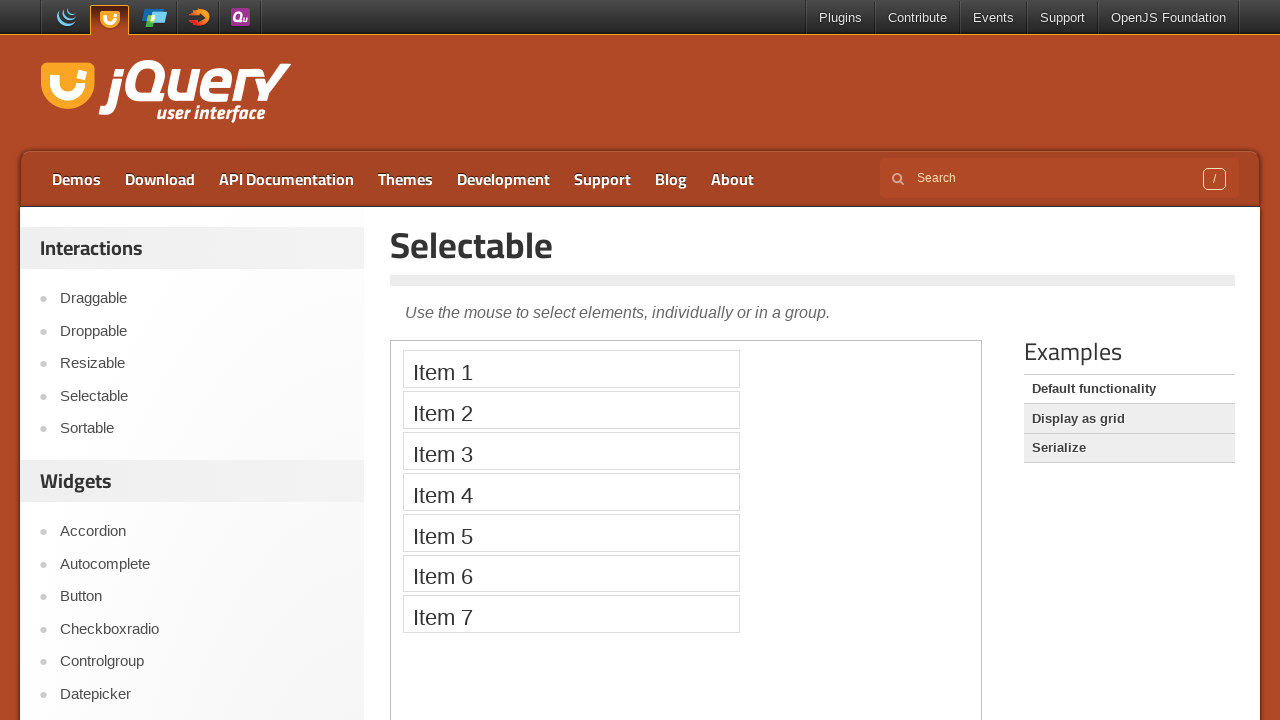

Located iframe containing selectable elements
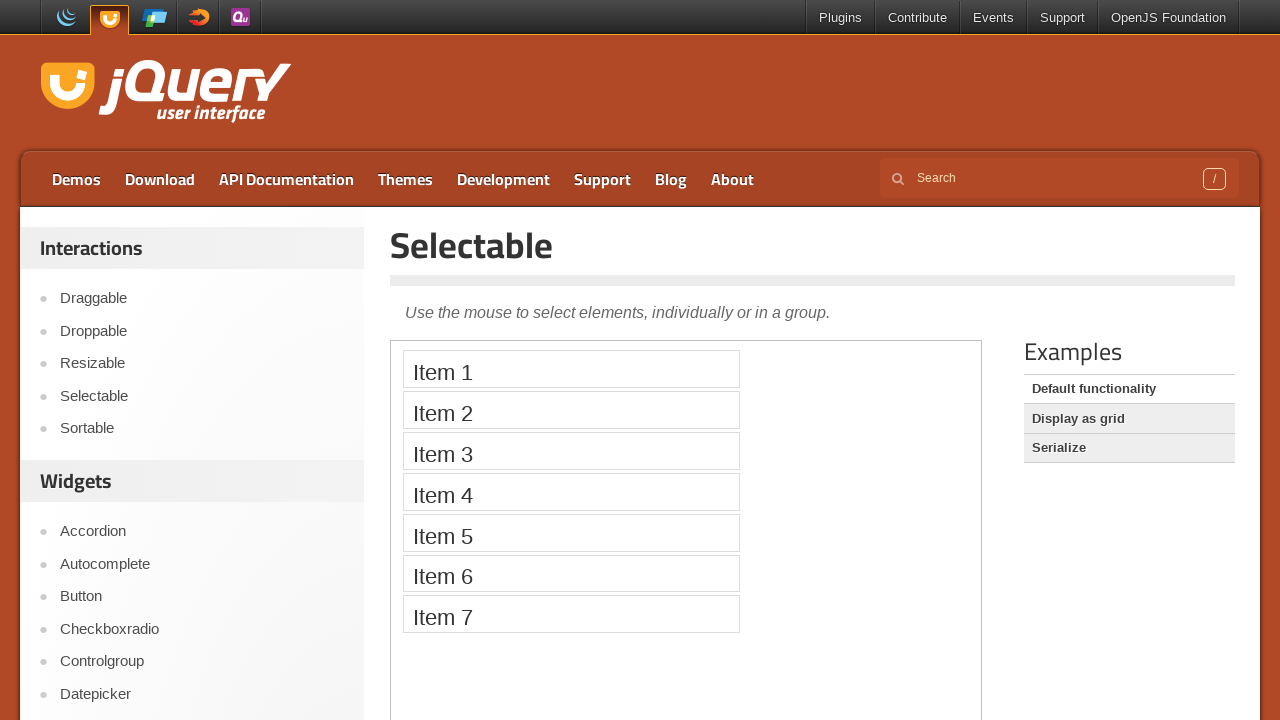

Located all selectable list items
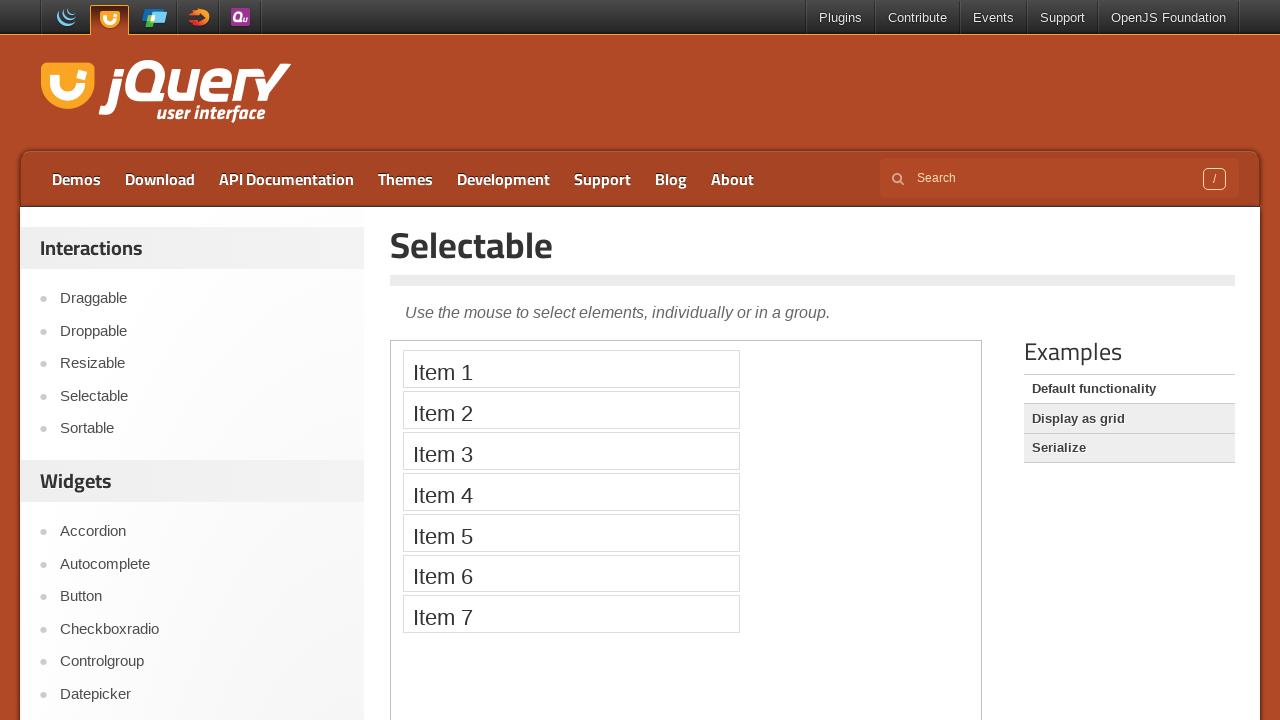

Pressed down Control key for multi-select
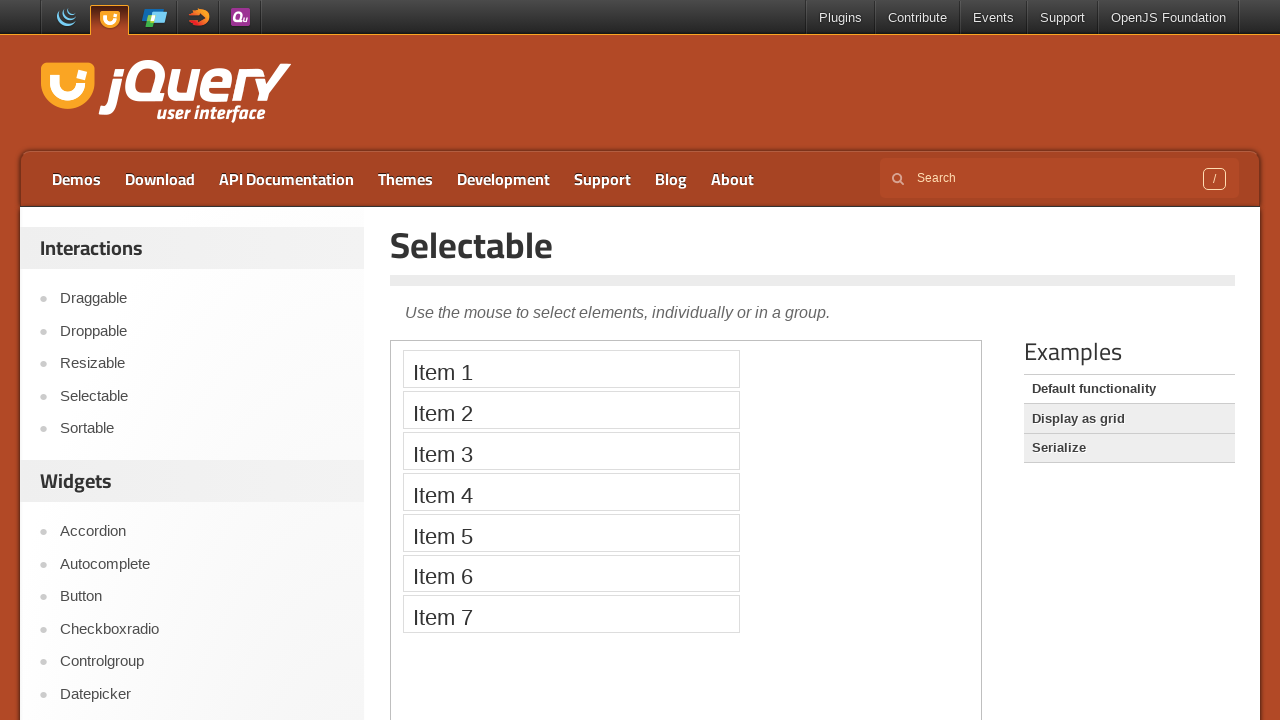

Clicked first item while holding Control at (571, 369) on iframe >> nth=0 >> internal:control=enter-frame >> .ui-selectable > li >> nth=0
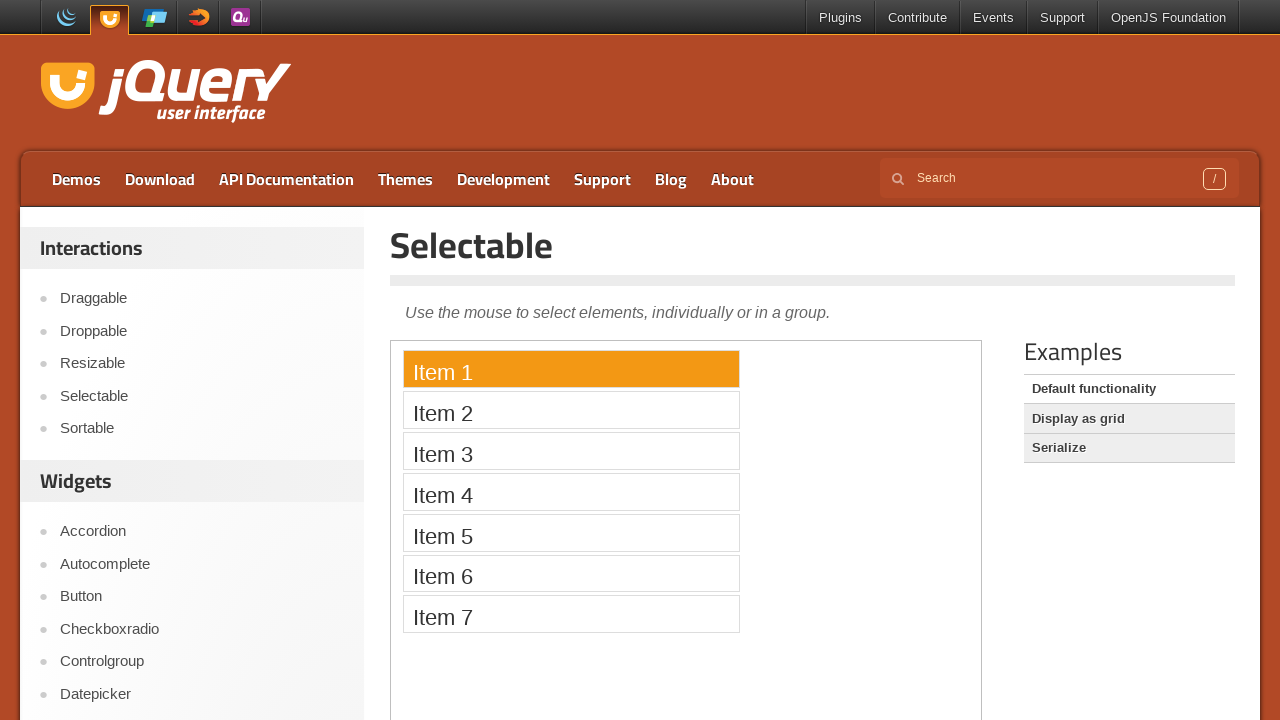

Clicked second item while holding Control at (571, 410) on iframe >> nth=0 >> internal:control=enter-frame >> .ui-selectable > li >> nth=1
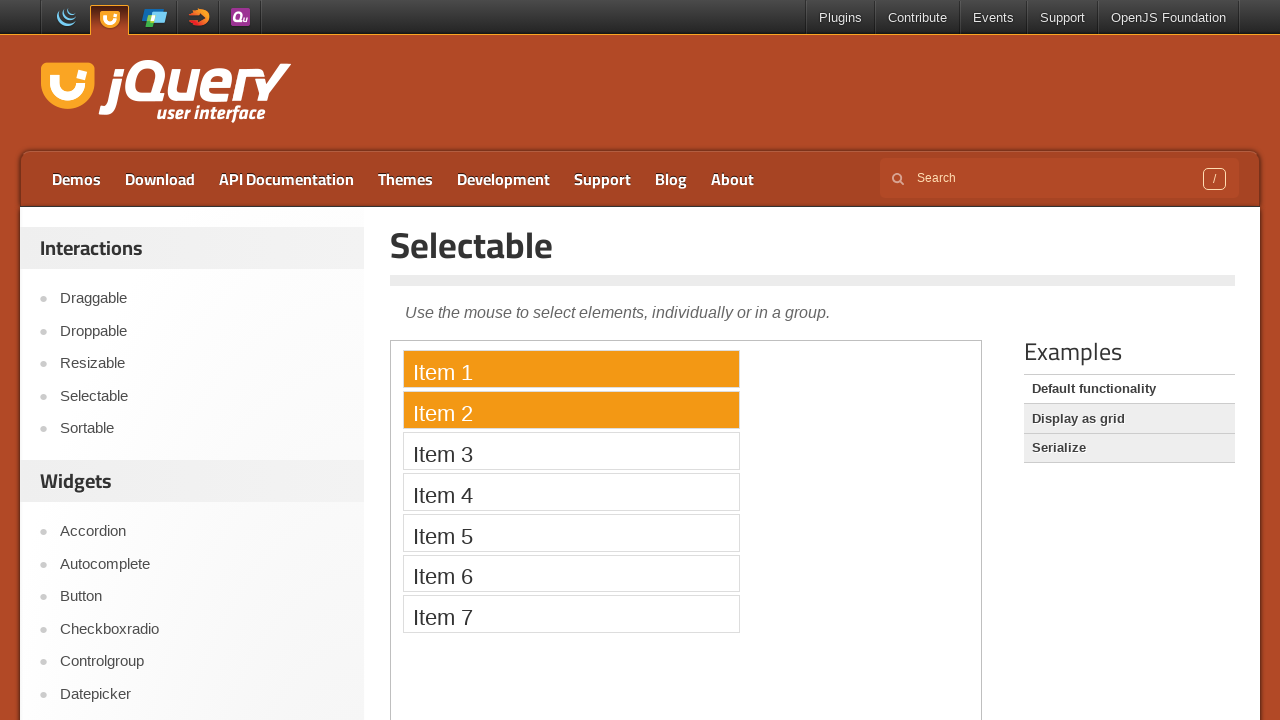

Clicked third item while holding Control at (571, 451) on iframe >> nth=0 >> internal:control=enter-frame >> .ui-selectable > li >> nth=2
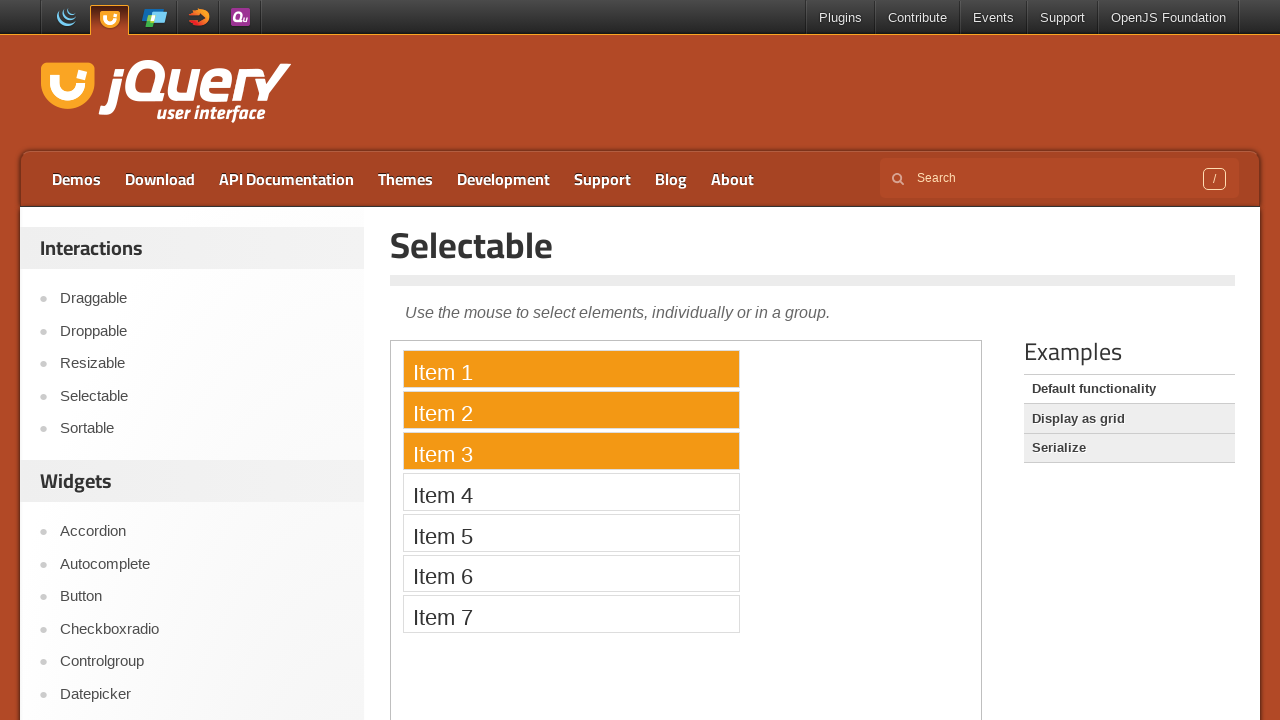

Released Control key
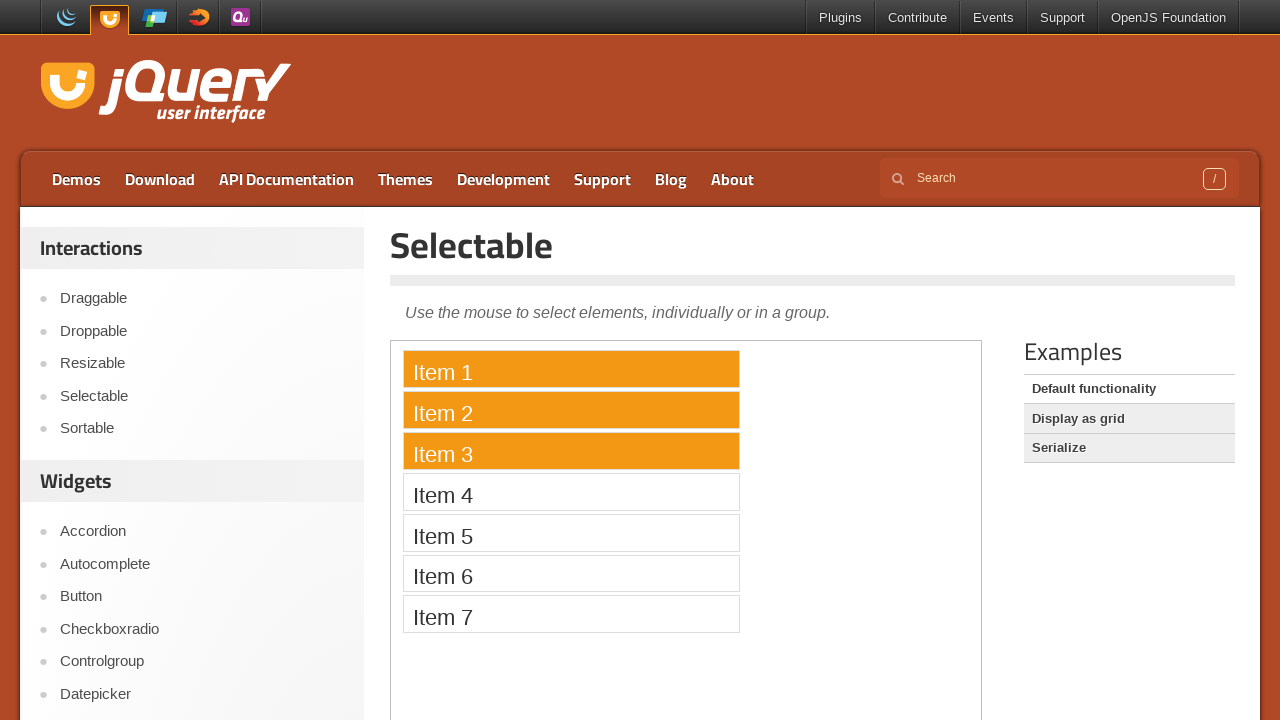

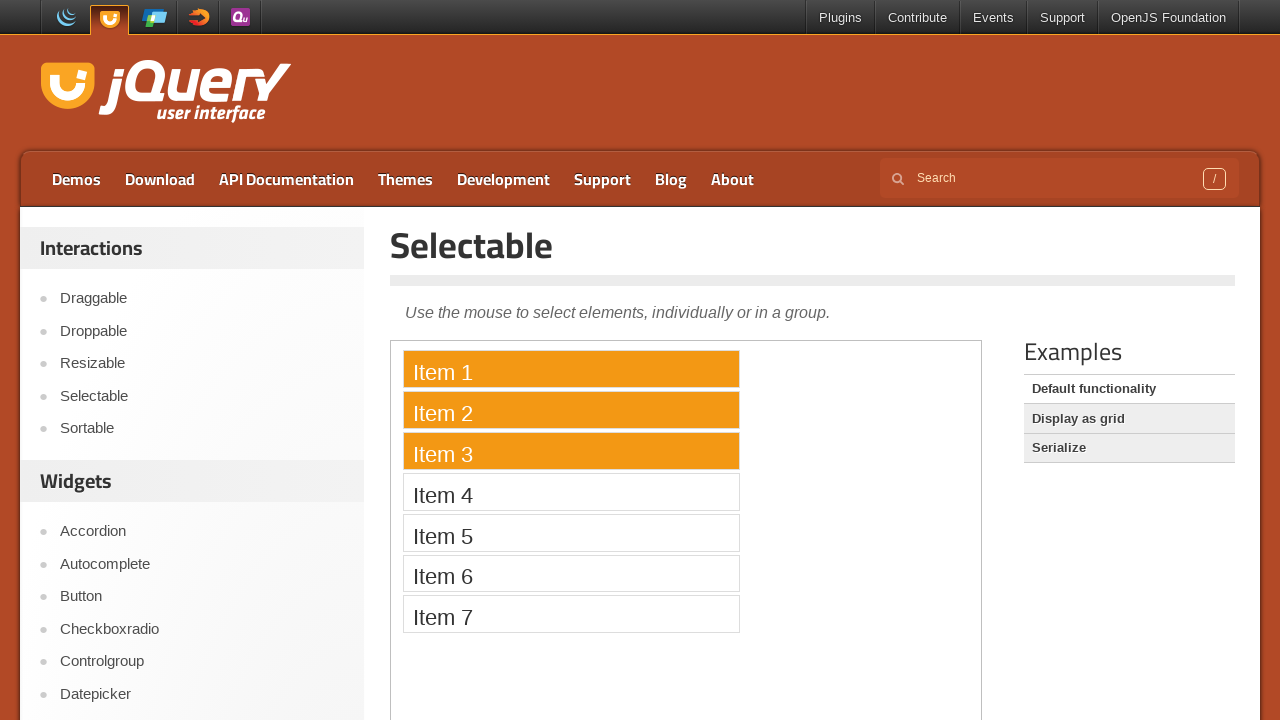